Tests a JavaScript confirmation alert by clicking a button, verifying the alert text, accepting it, and checking the result message

Starting URL: http://the-internet.herokuapp.com/javascript_alerts

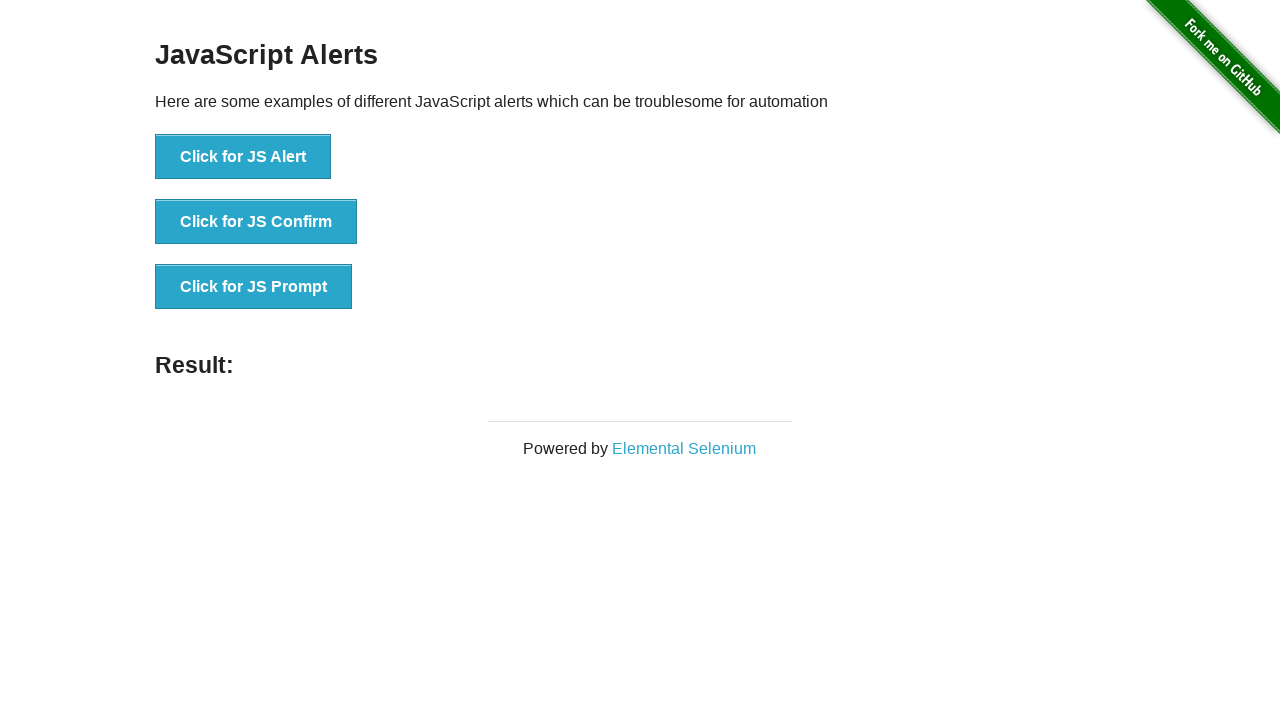

Set up dialog handler to accept confirmation alerts
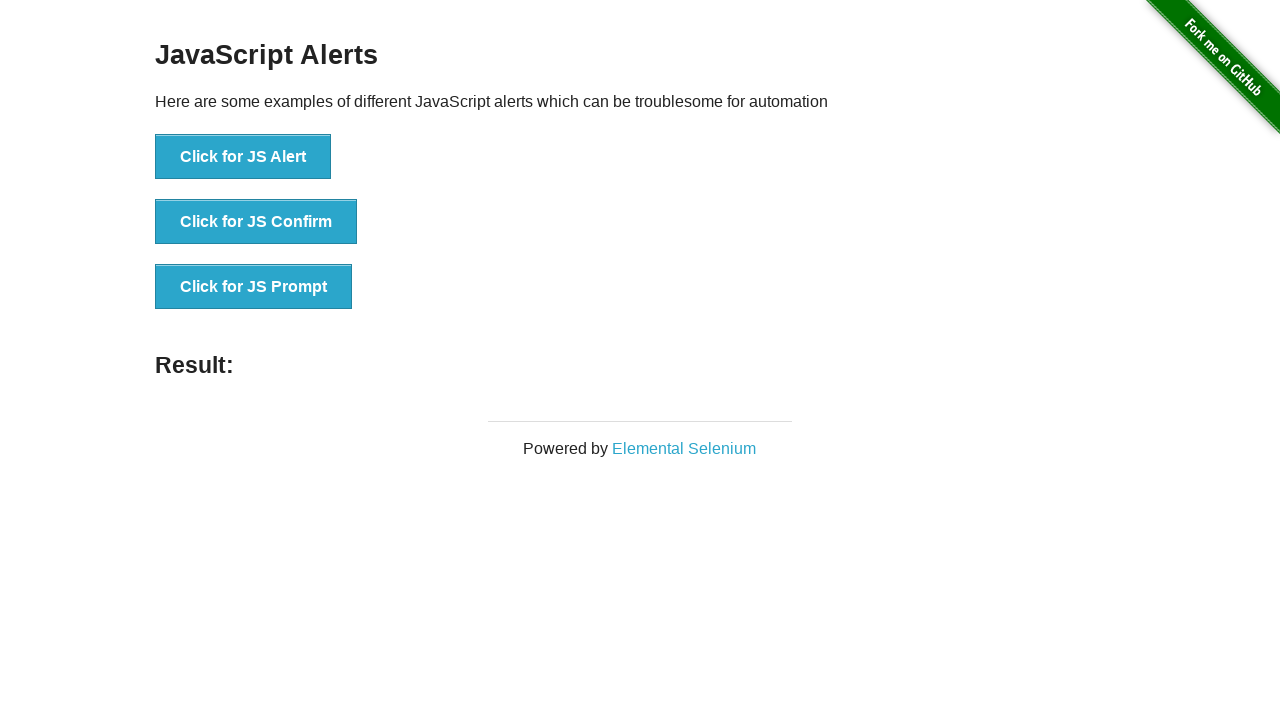

Clicked button to trigger JavaScript confirmation alert at (256, 222) on button[onclick='jsConfirm()']
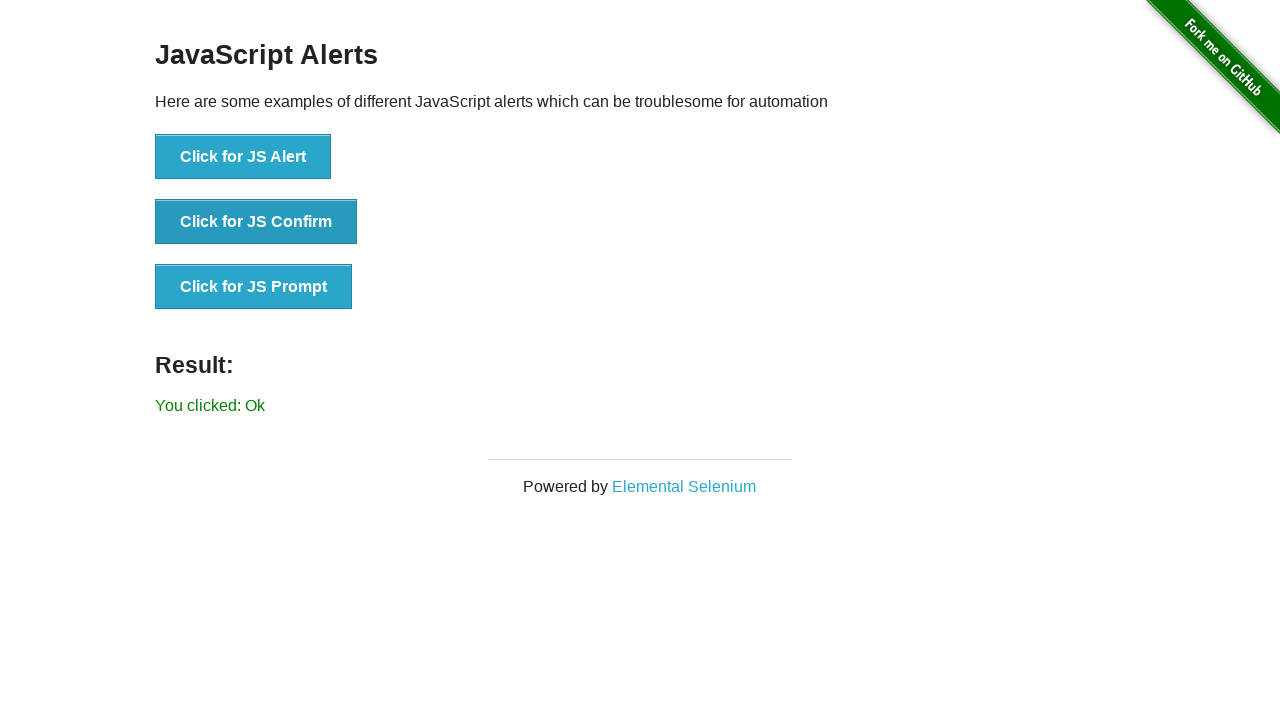

Result message element loaded after accepting confirmation
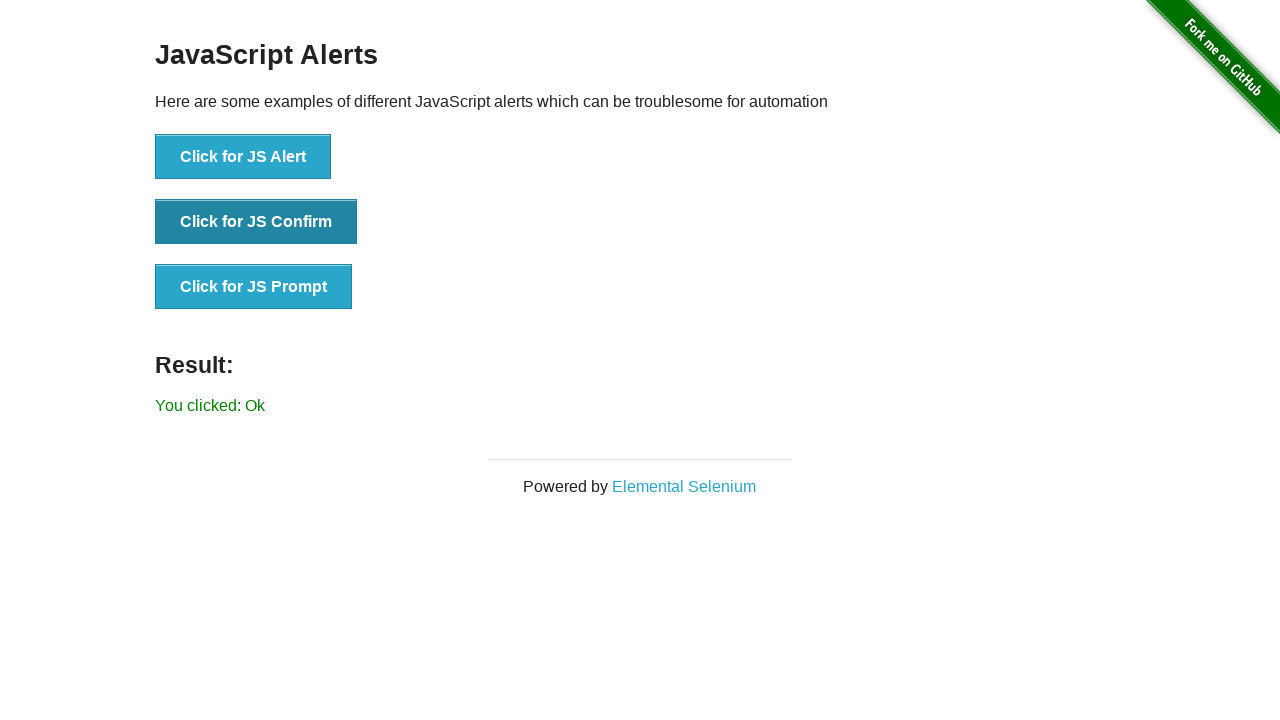

Verified result message shows 'You clicked: Ok'
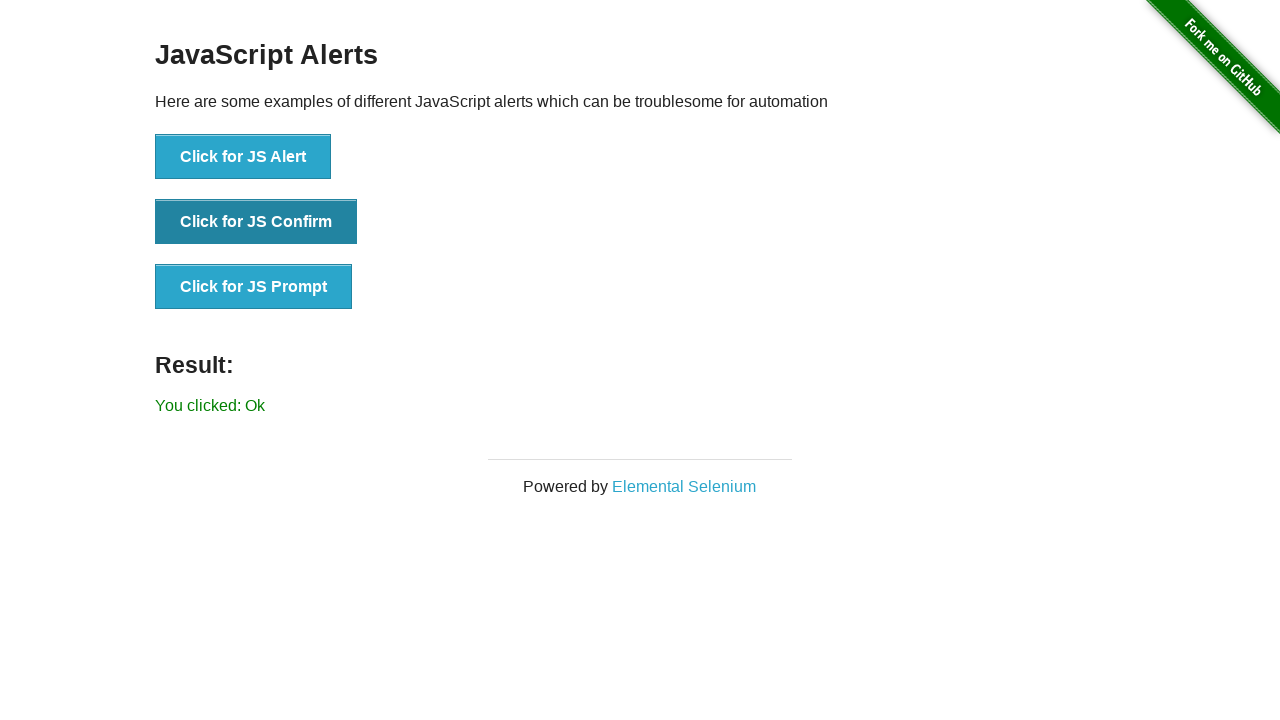

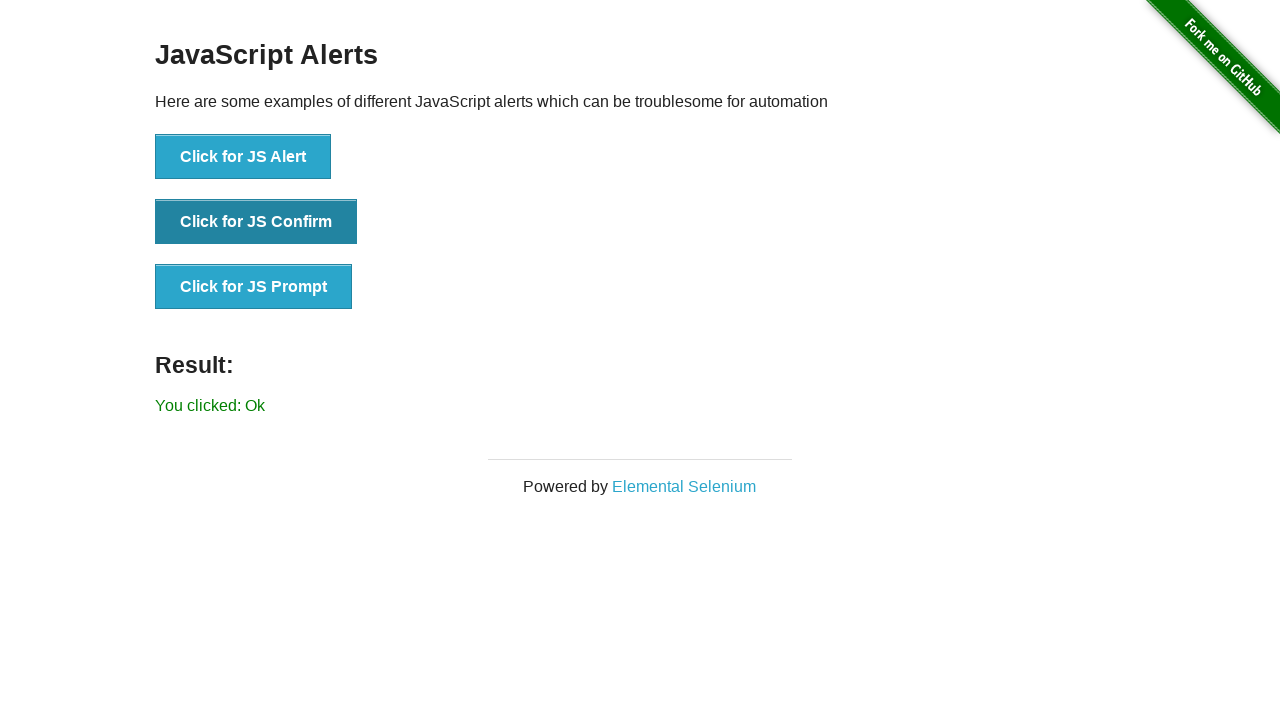